Tests the documentation site by verifying the homepage loads correctly, checking navigation visibility, and navigating to API and testing documentation pages.

Starting URL: https://tjsingleton.github.io/bulletbuzz/

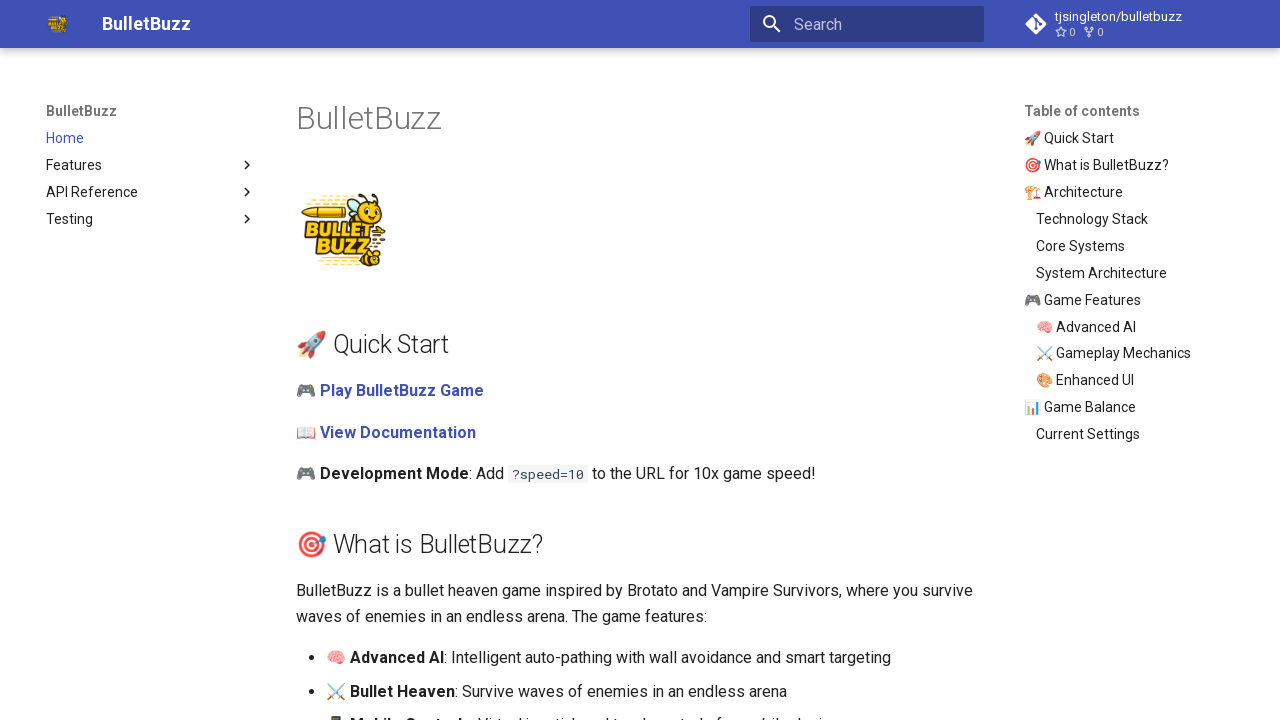

Waited for homepage to load
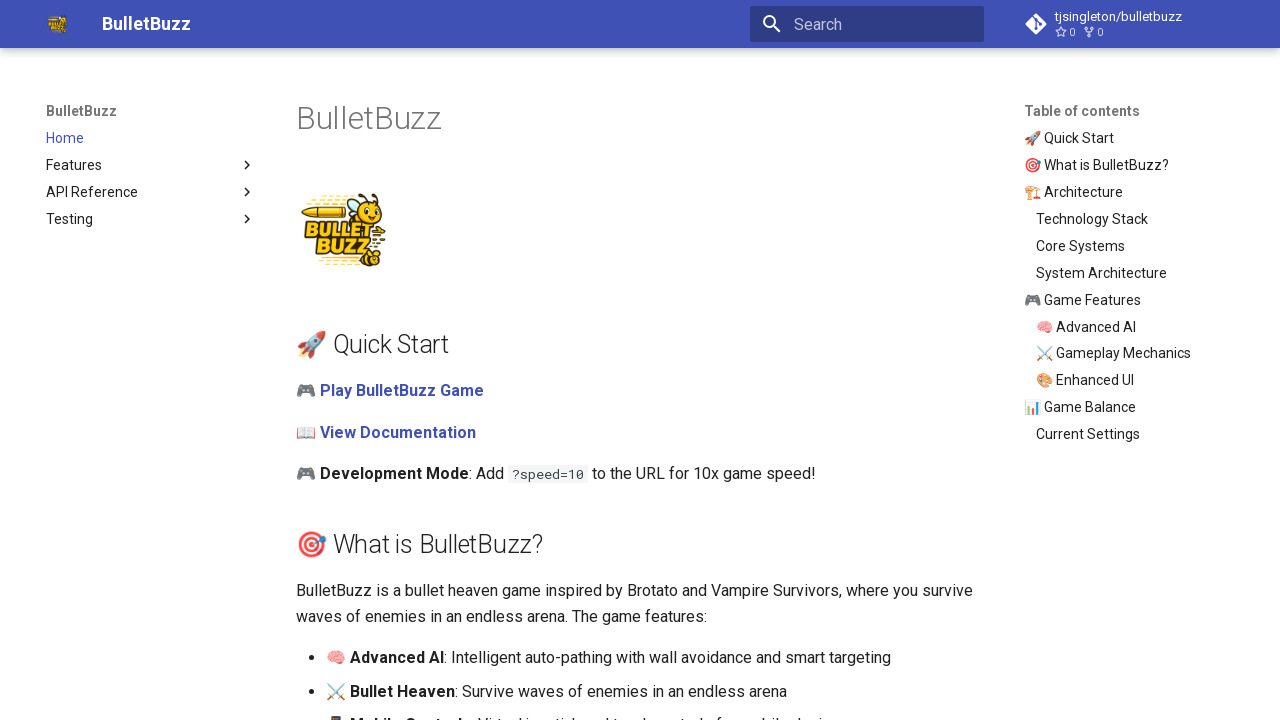

Retrieved homepage title
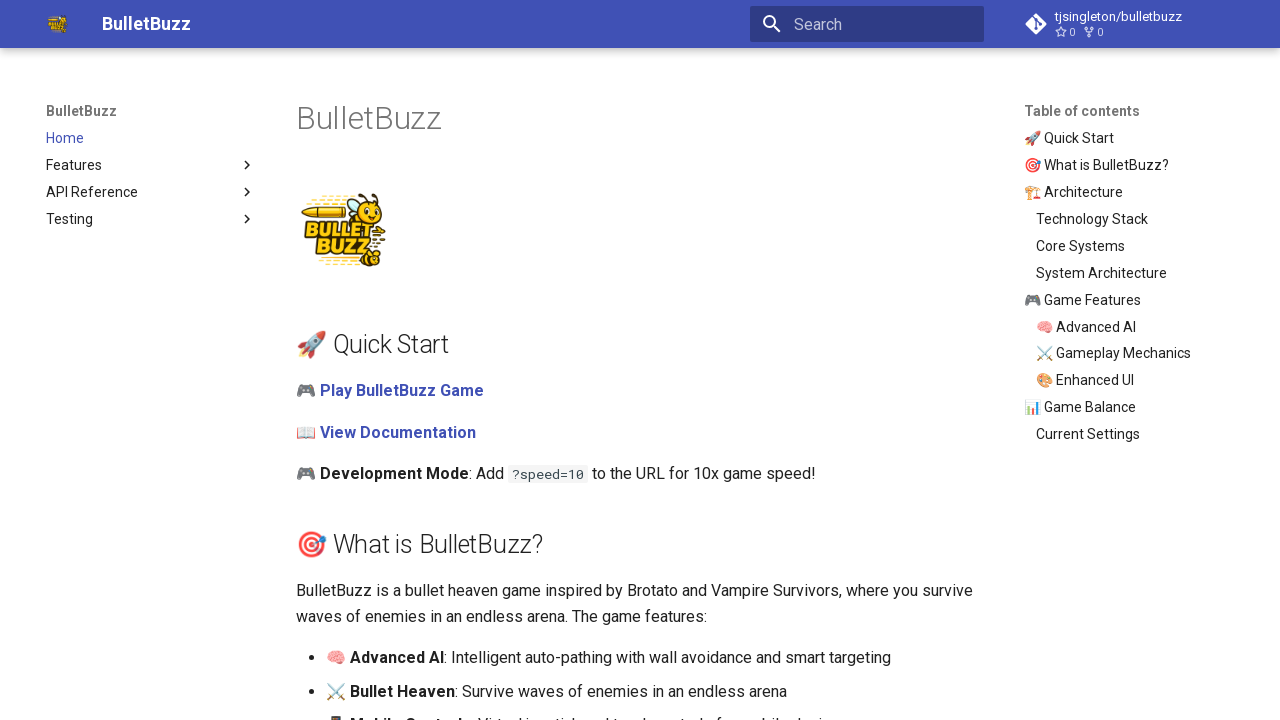

Verified navigation menu is visible
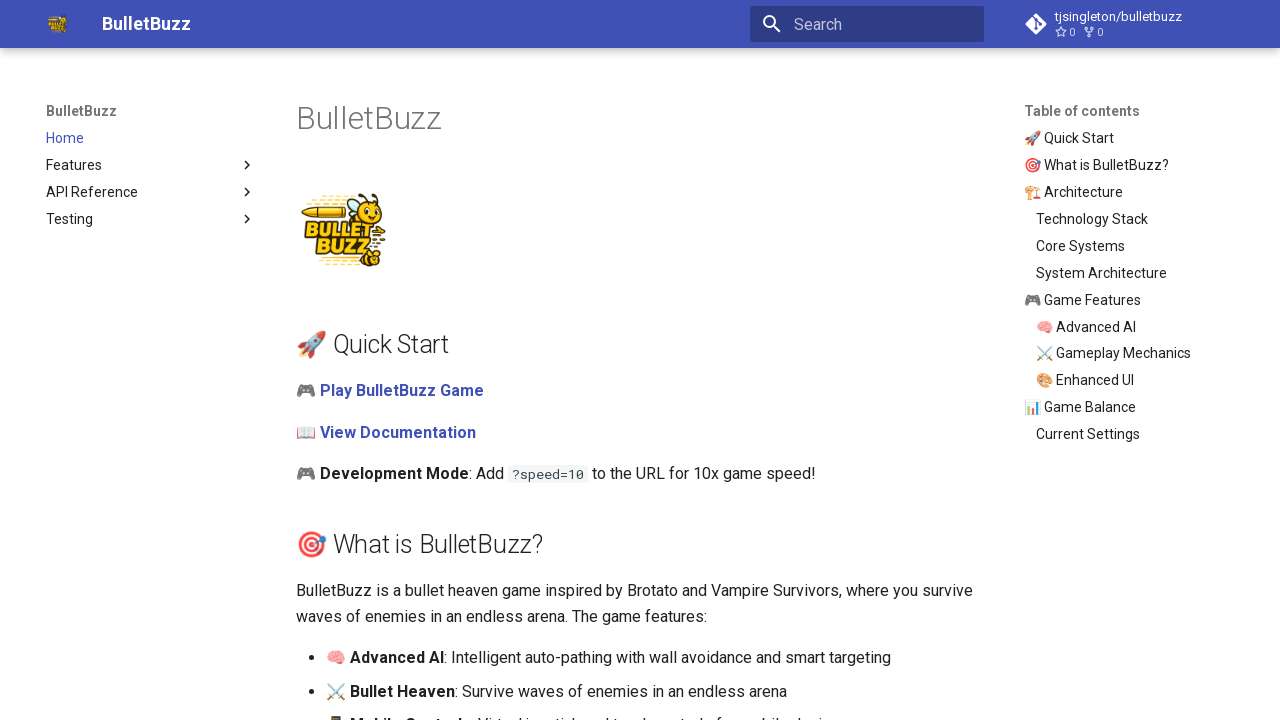

Navigated to API documentation page
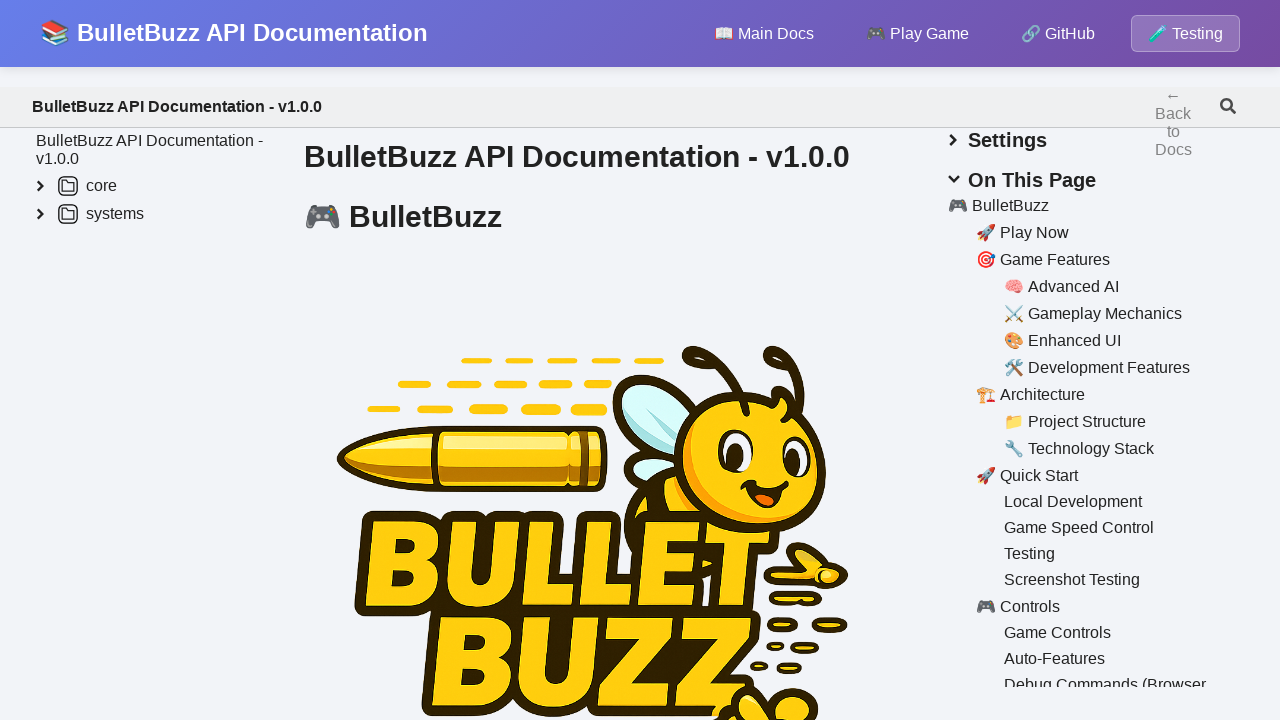

Waited for API documentation page to load
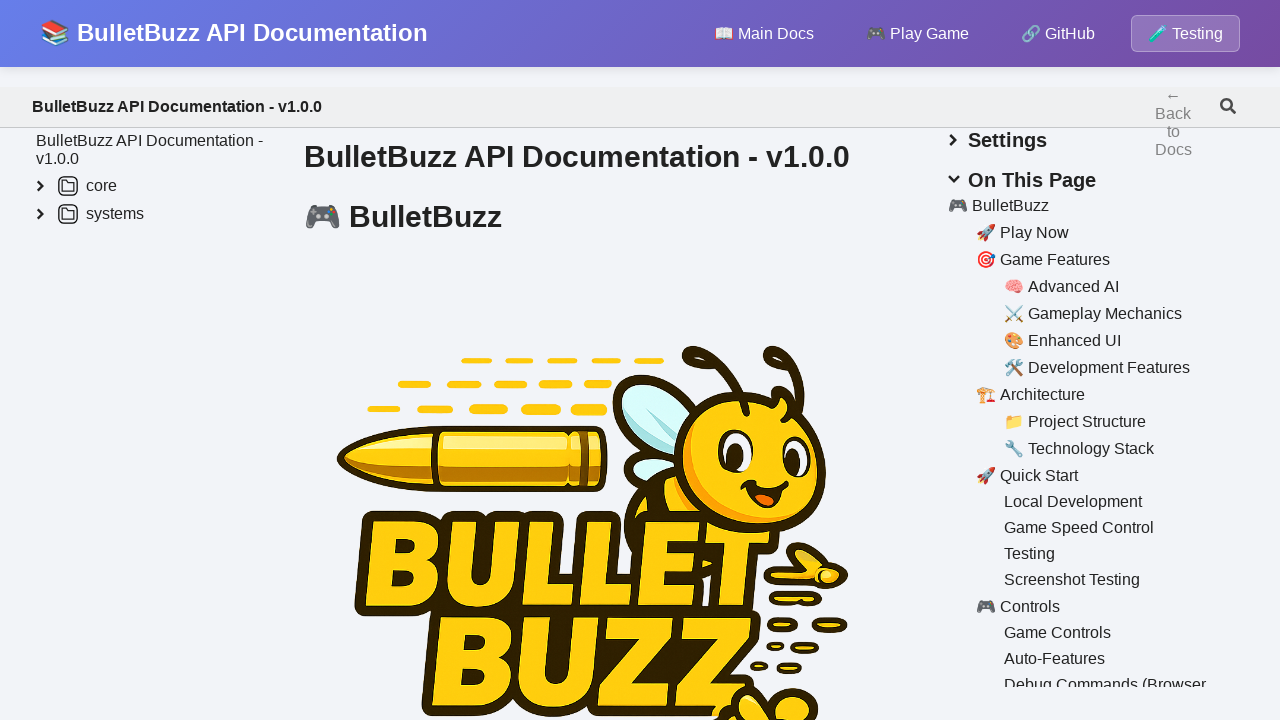

Retrieved API documentation title
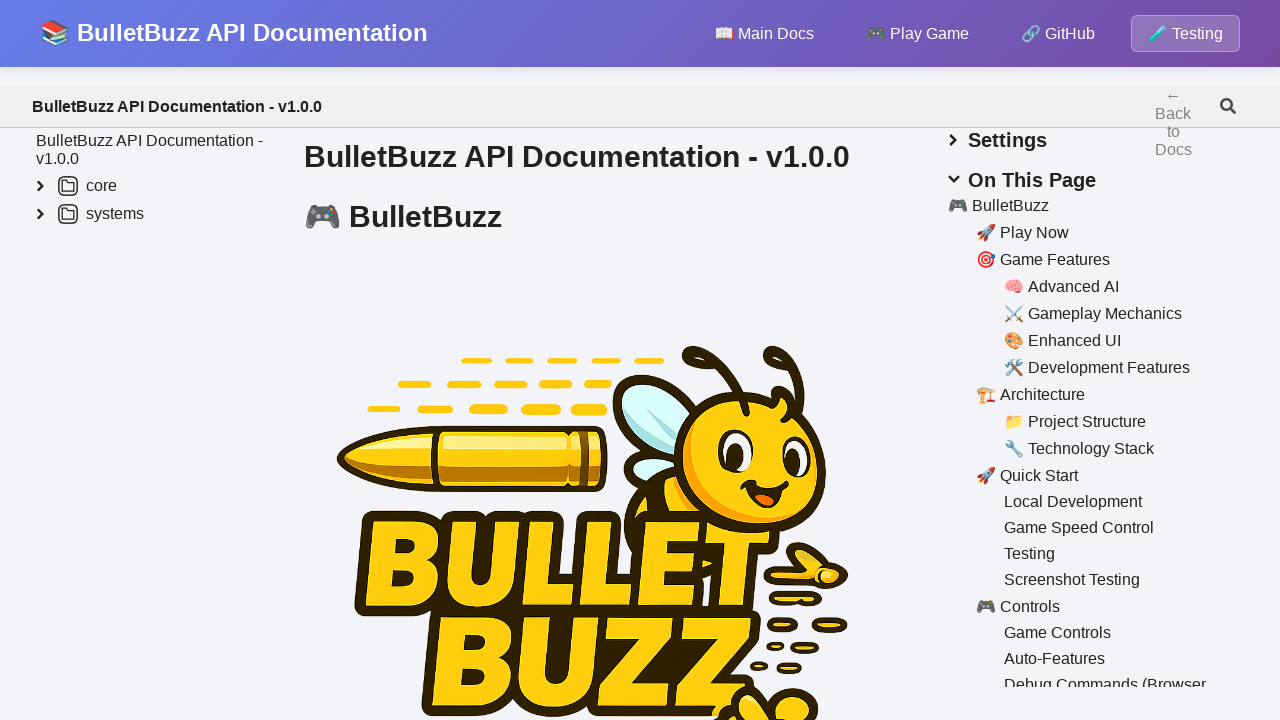

Navigated to testing documentation page
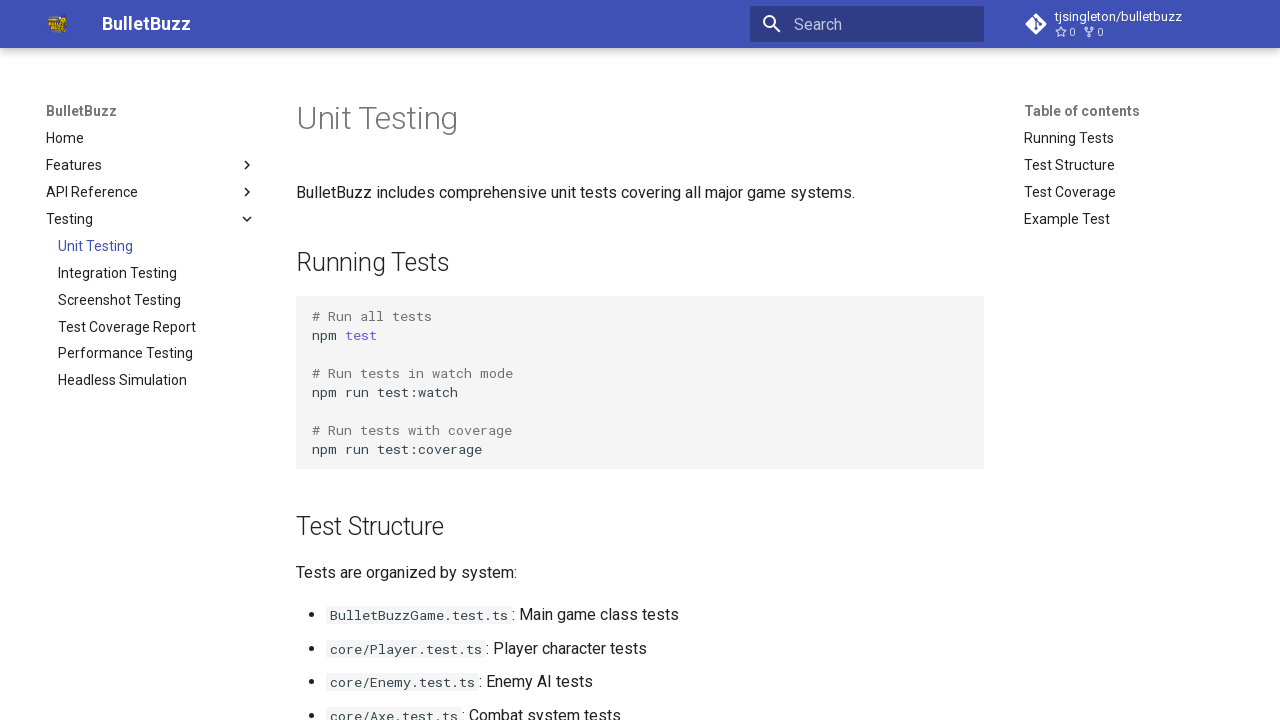

Waited for testing documentation page to load
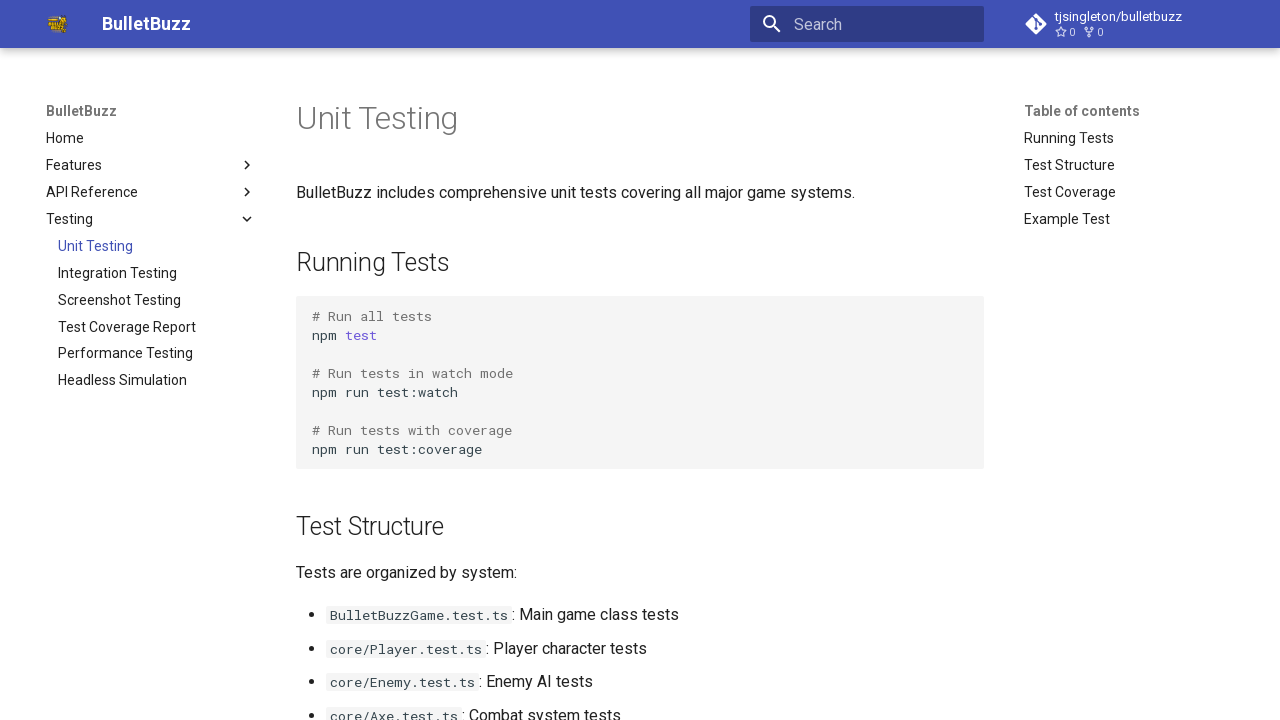

Retrieved testing documentation title
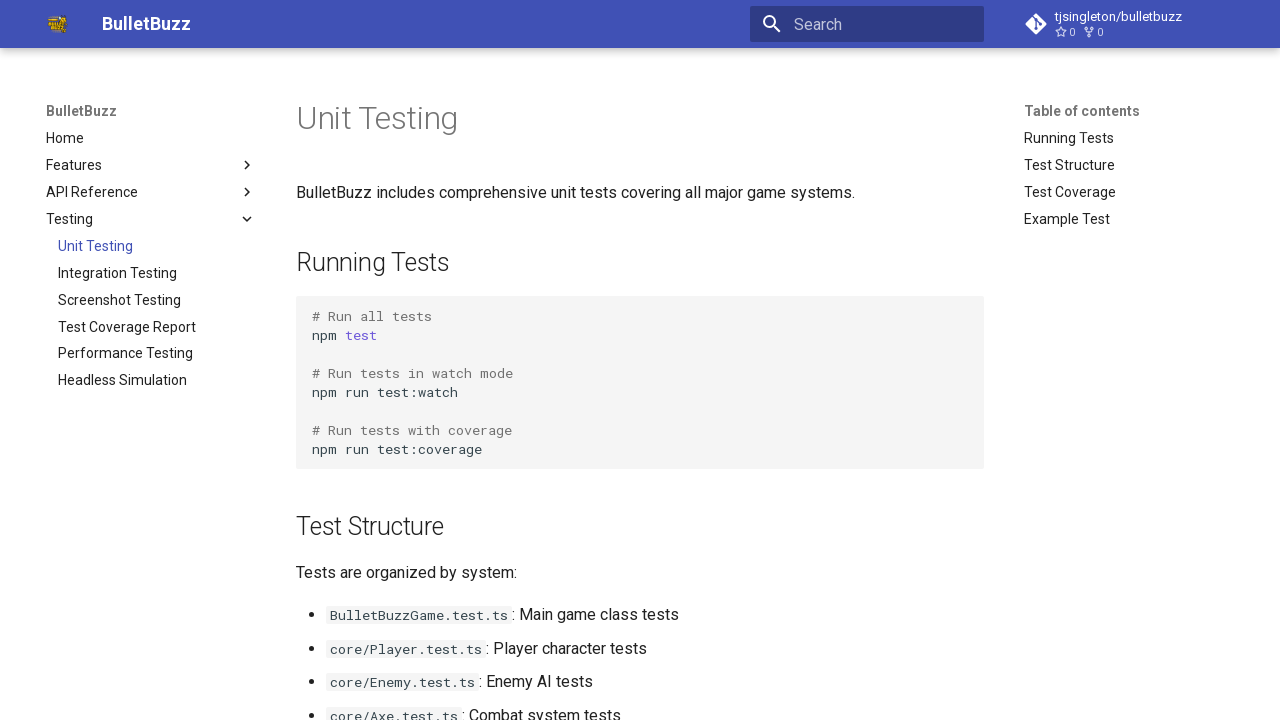

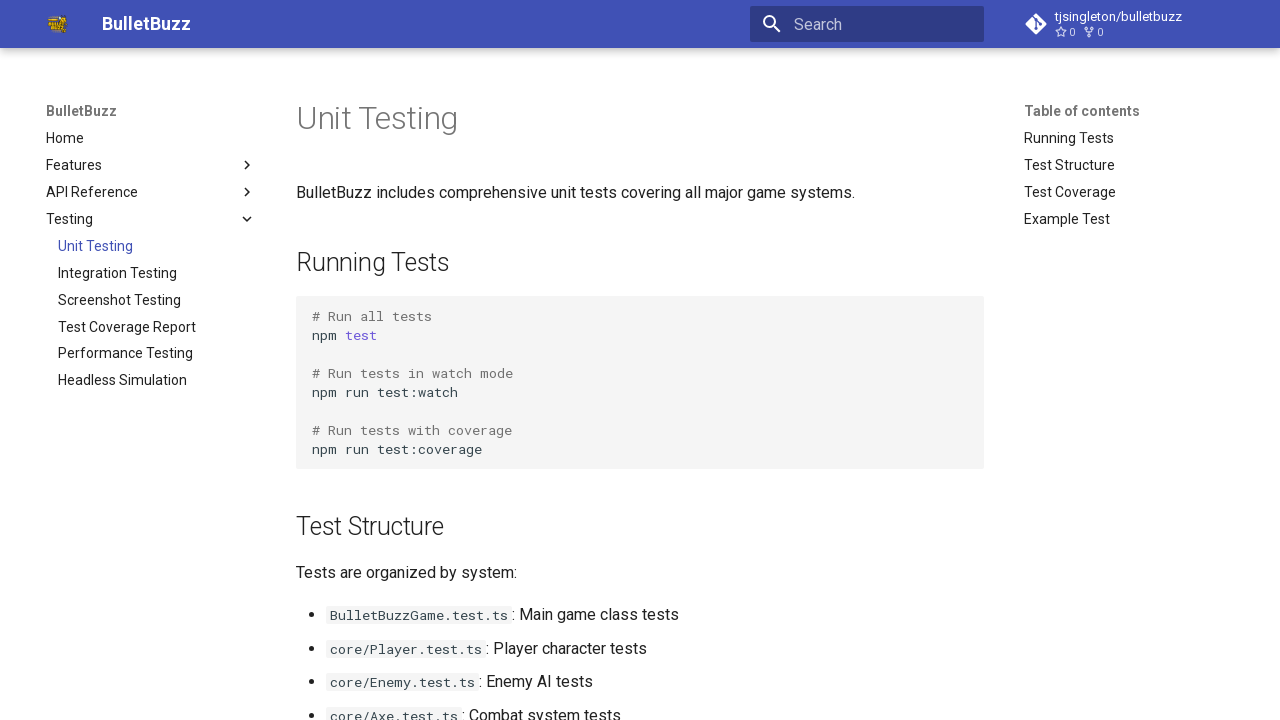